Tests JavaScript alert handling by clicking a button that triggers an alert and then accepting/dismissing the alert dialog

Starting URL: https://formy-project.herokuapp.com/switch-window

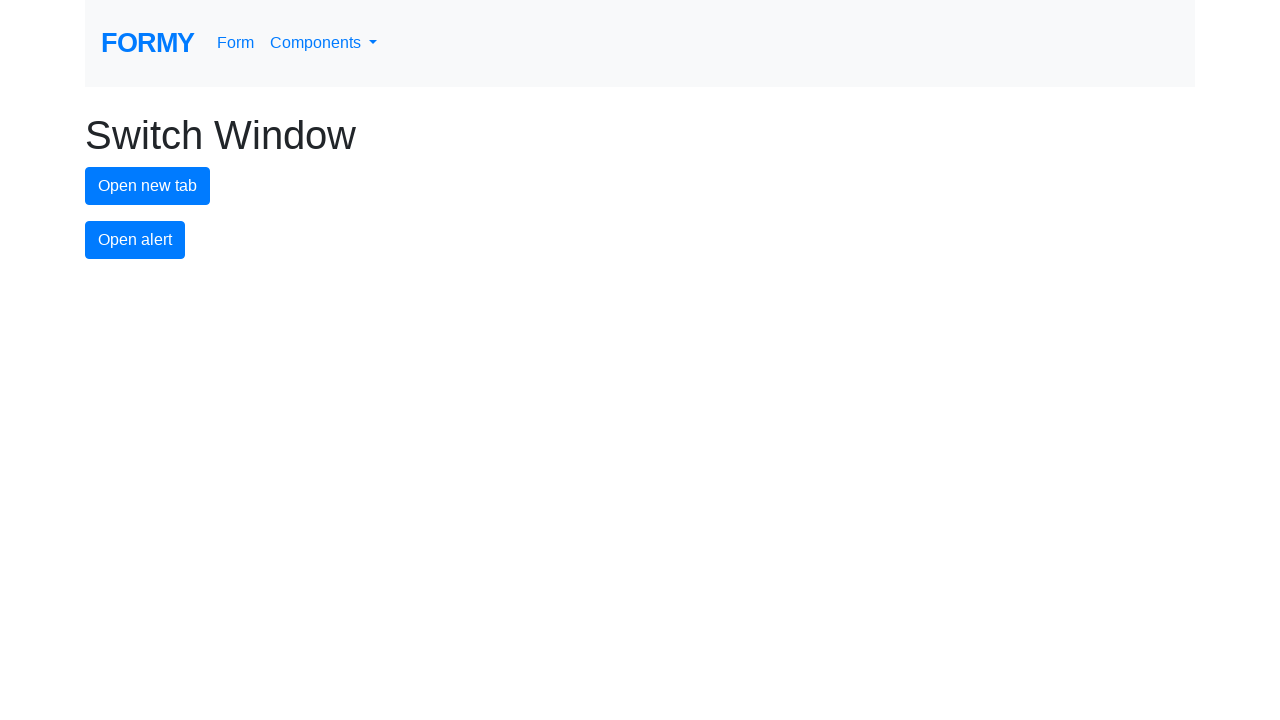

Set up dialog handler to accept alerts
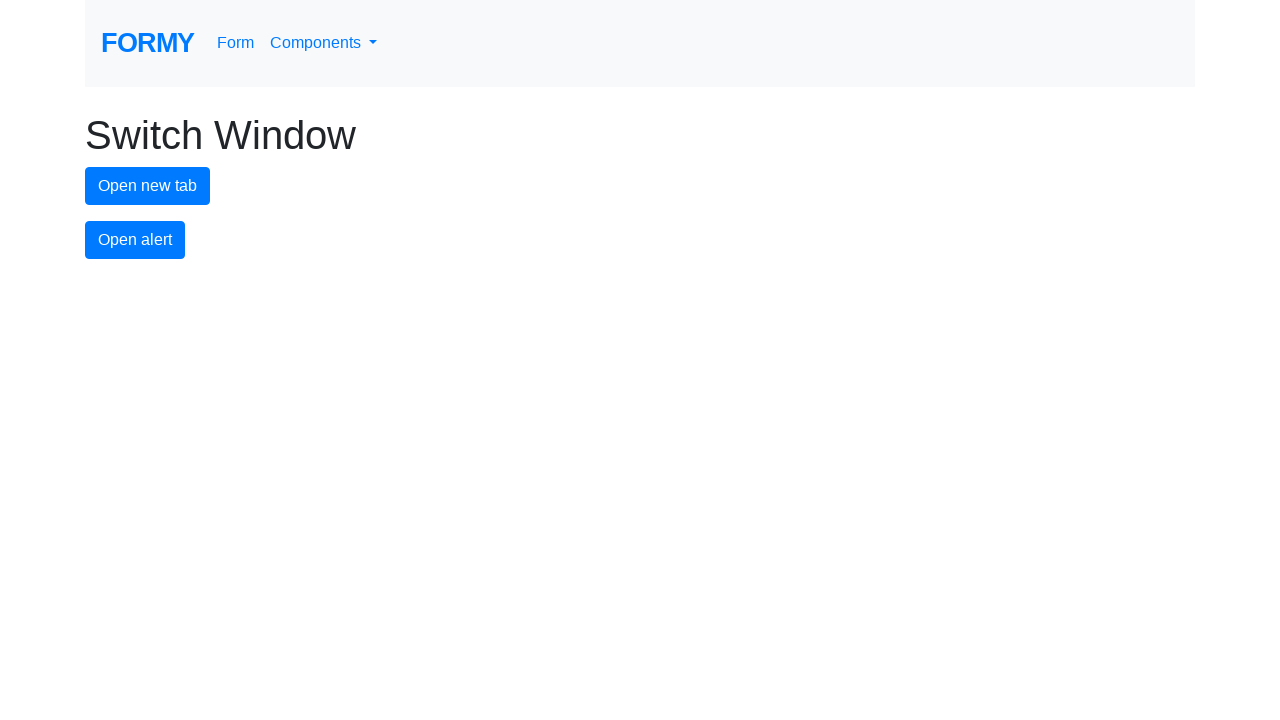

Clicked alert button to trigger JavaScript alert at (135, 240) on #alert-button
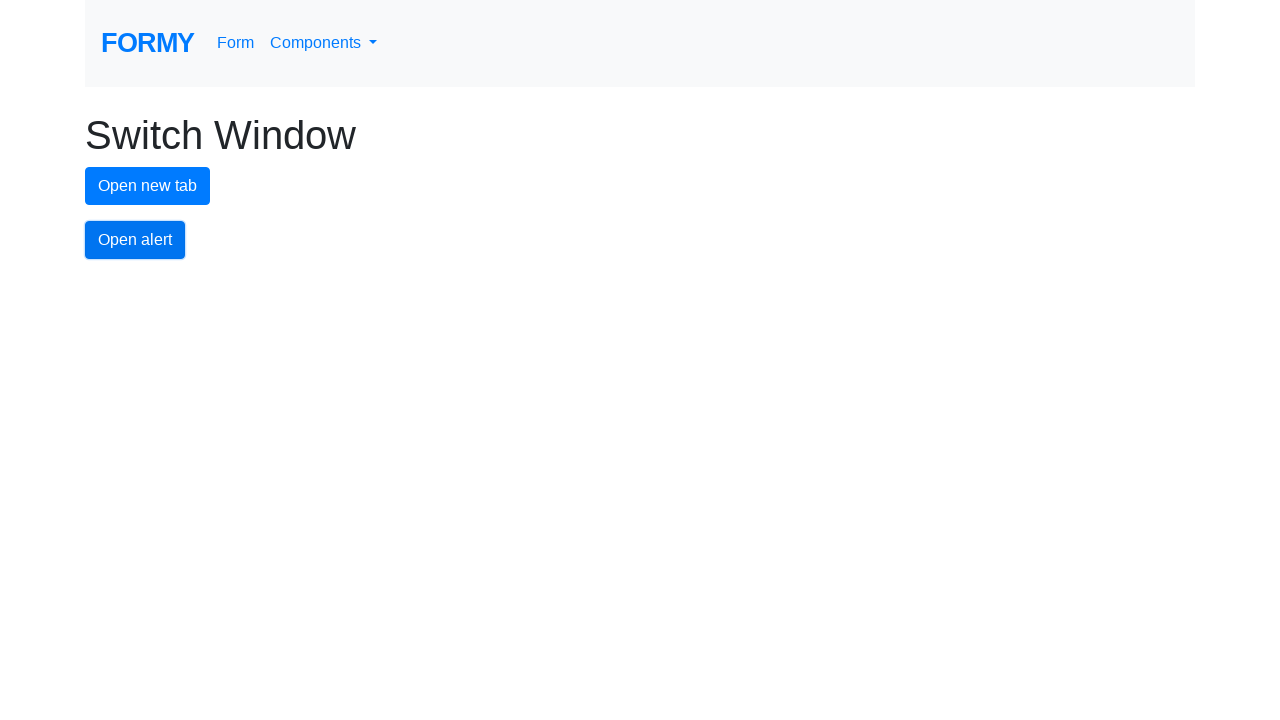

Waited for alert dialog to be processed and accepted
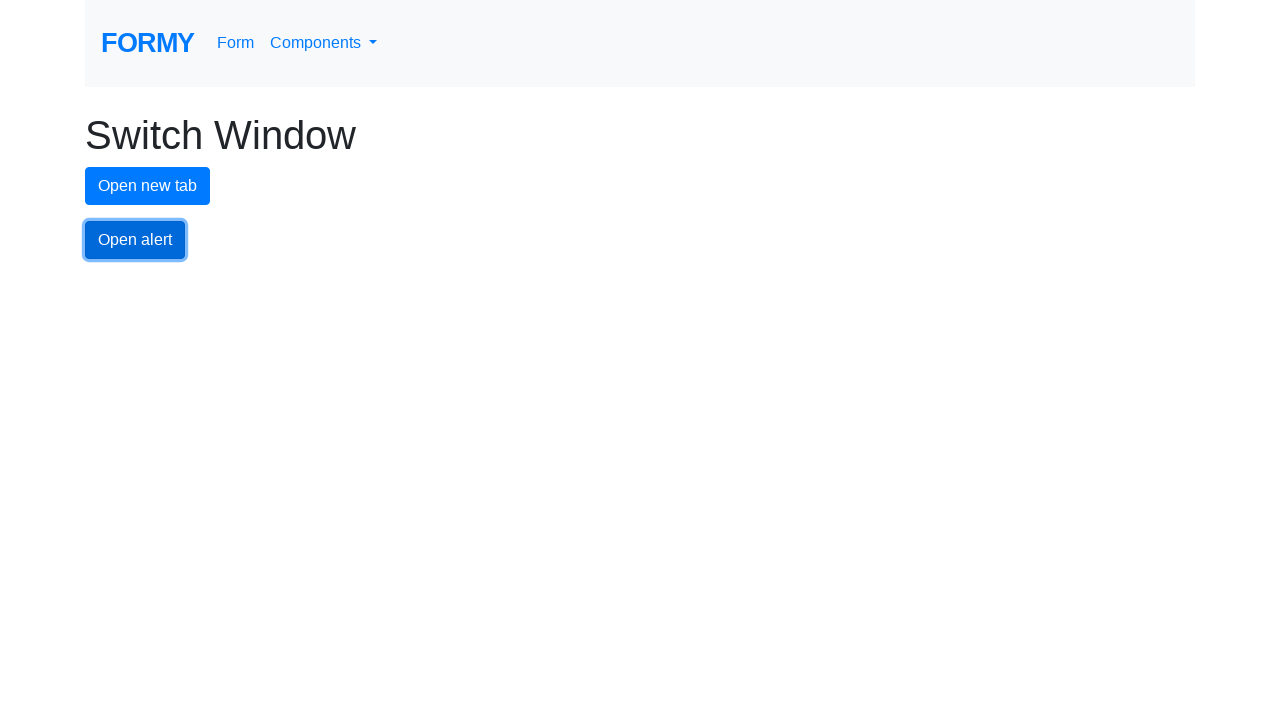

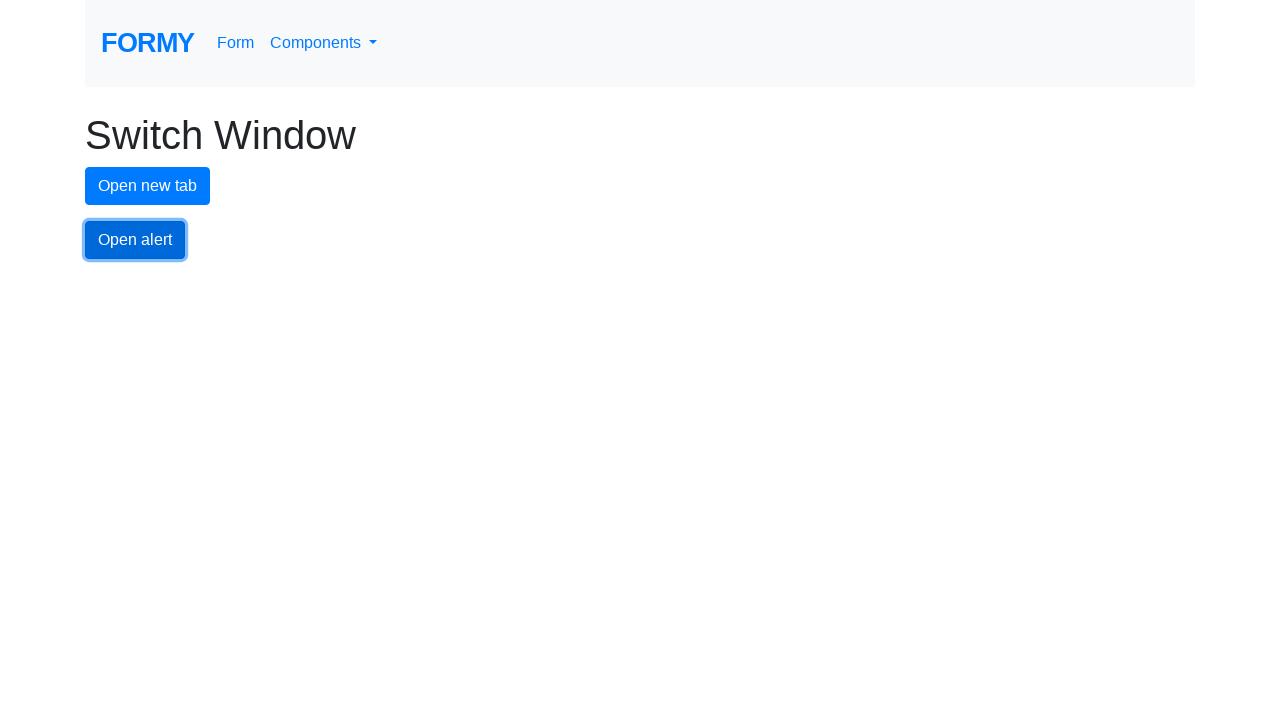